Tests alert dialog functionality by clicking on action dialog button, confirming the modal dialog, and accepting the resulting JavaScript alert

Starting URL: https://www.jqueryscript.net/demo/bootstrap-alert-box/

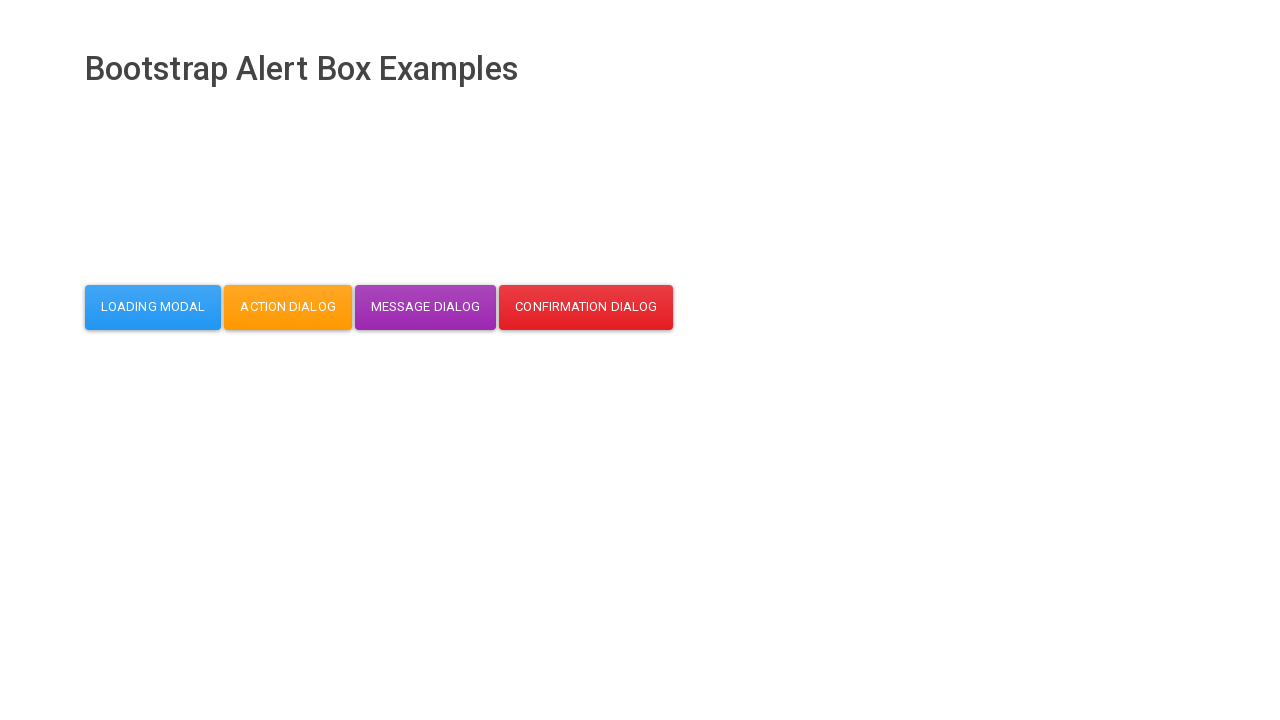

Clicked action dialog button at (288, 307) on button#action
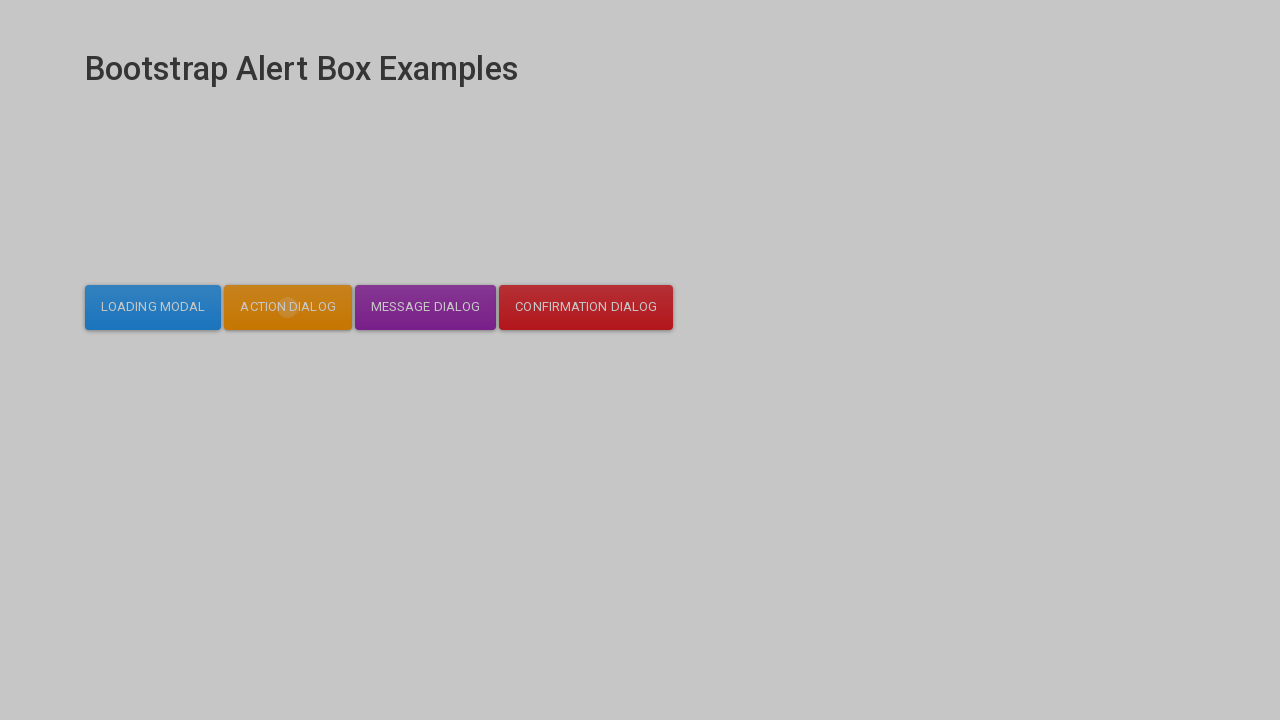

Modal dialog appeared
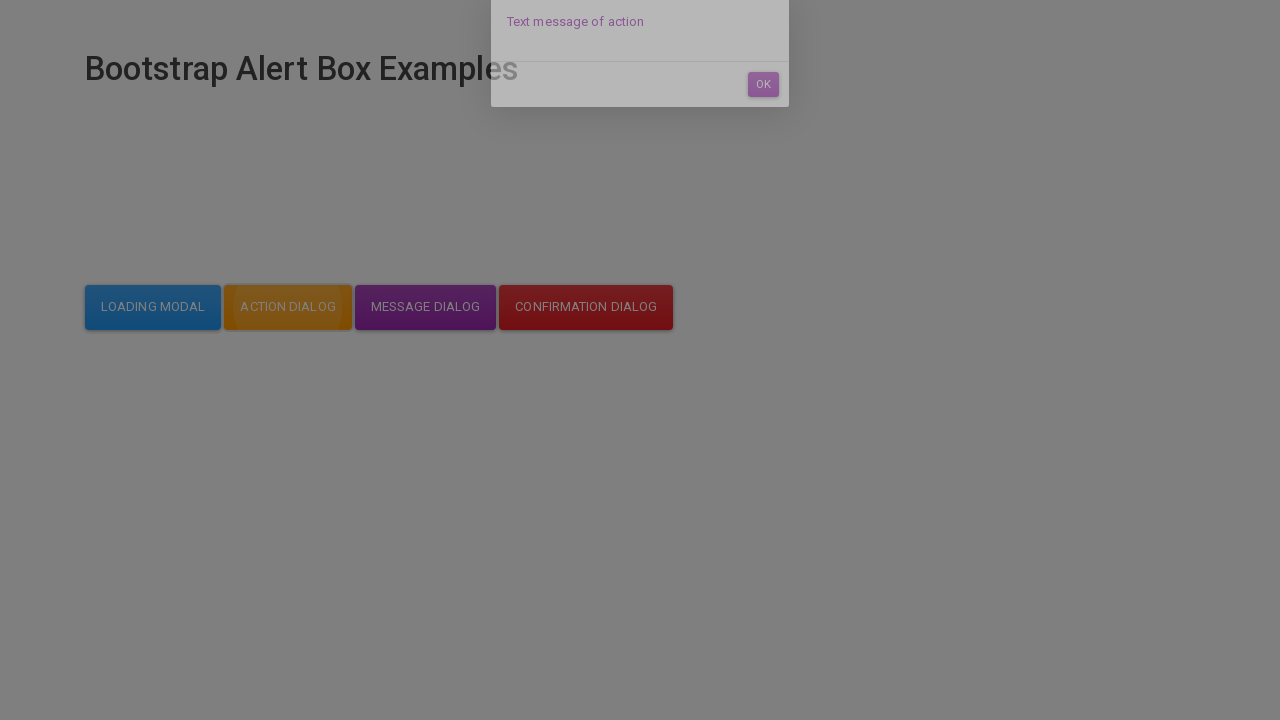

Clicked OK button on modal dialog at (763, 117) on button#dialog-mycodemyway-action
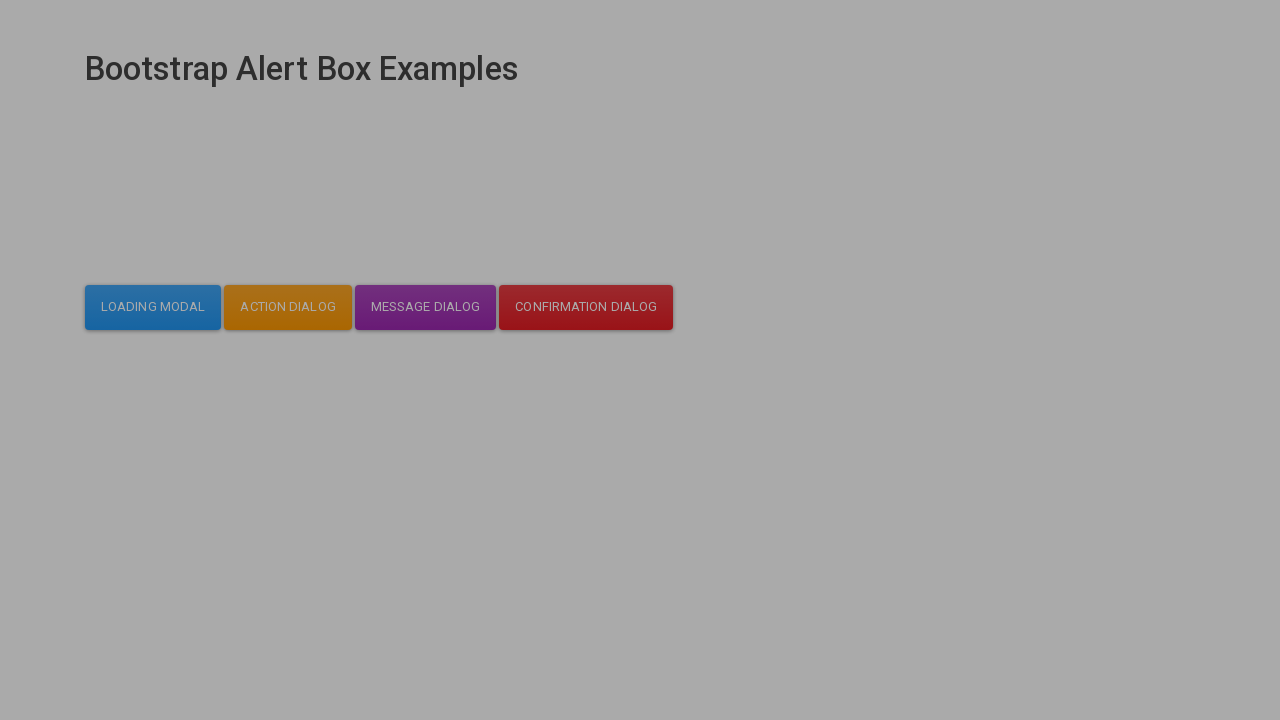

Set up handler to accept JavaScript alert
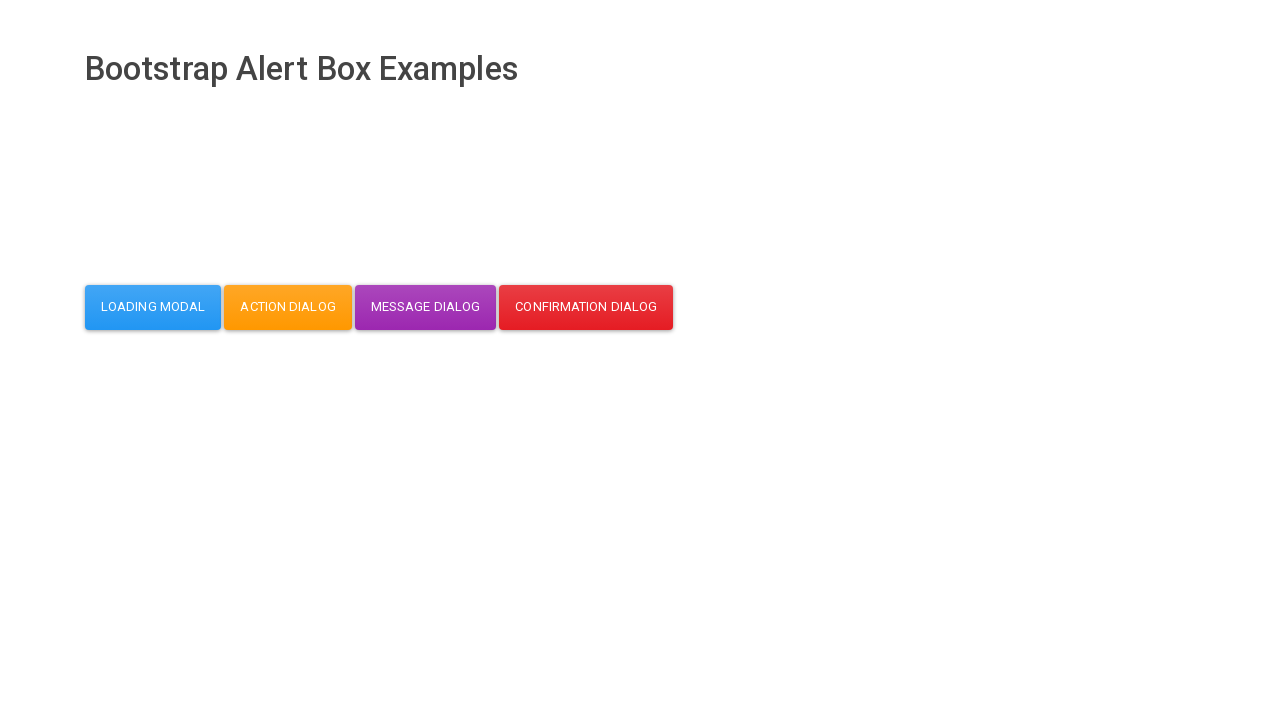

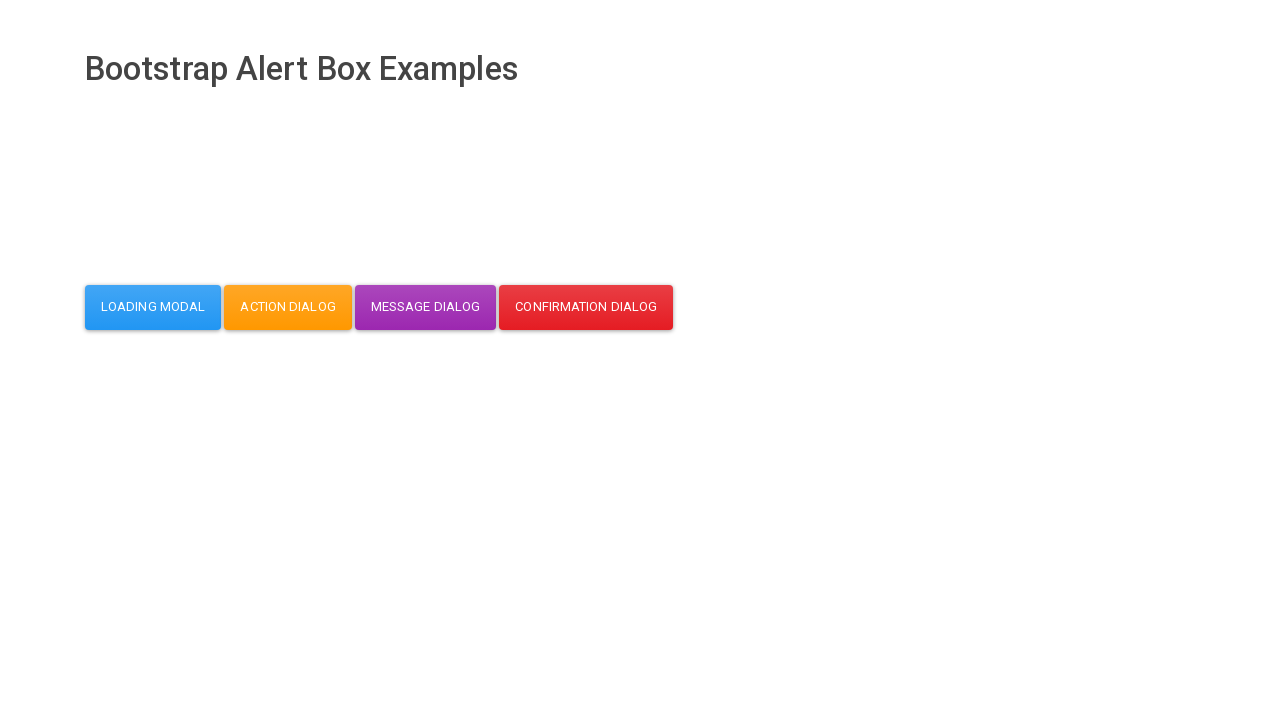